Tests dynamic properties on a page by waiting for buttons to become enabled, change color, and become visible after certain time periods

Starting URL: https://demoqa.com/dynamic-properties

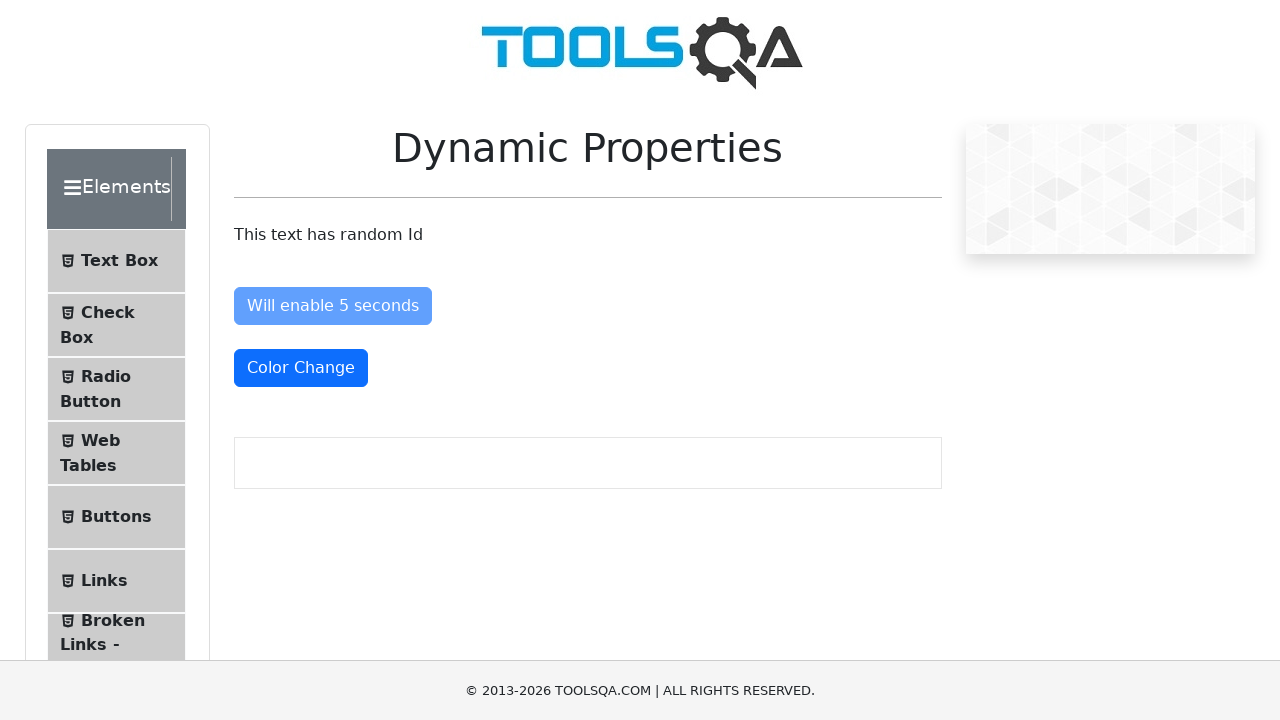

Waited for 'Enable After' button to become enabled after 5 second delay
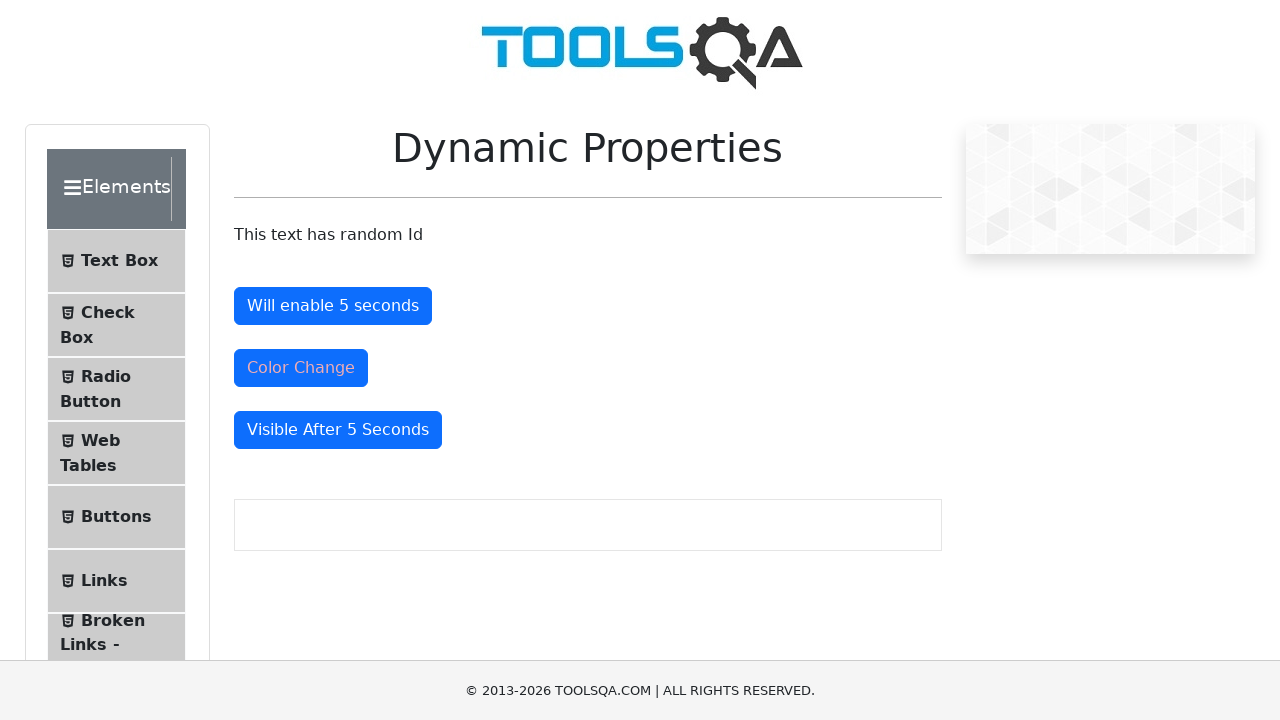

Waited for color change button to change to text-danger class
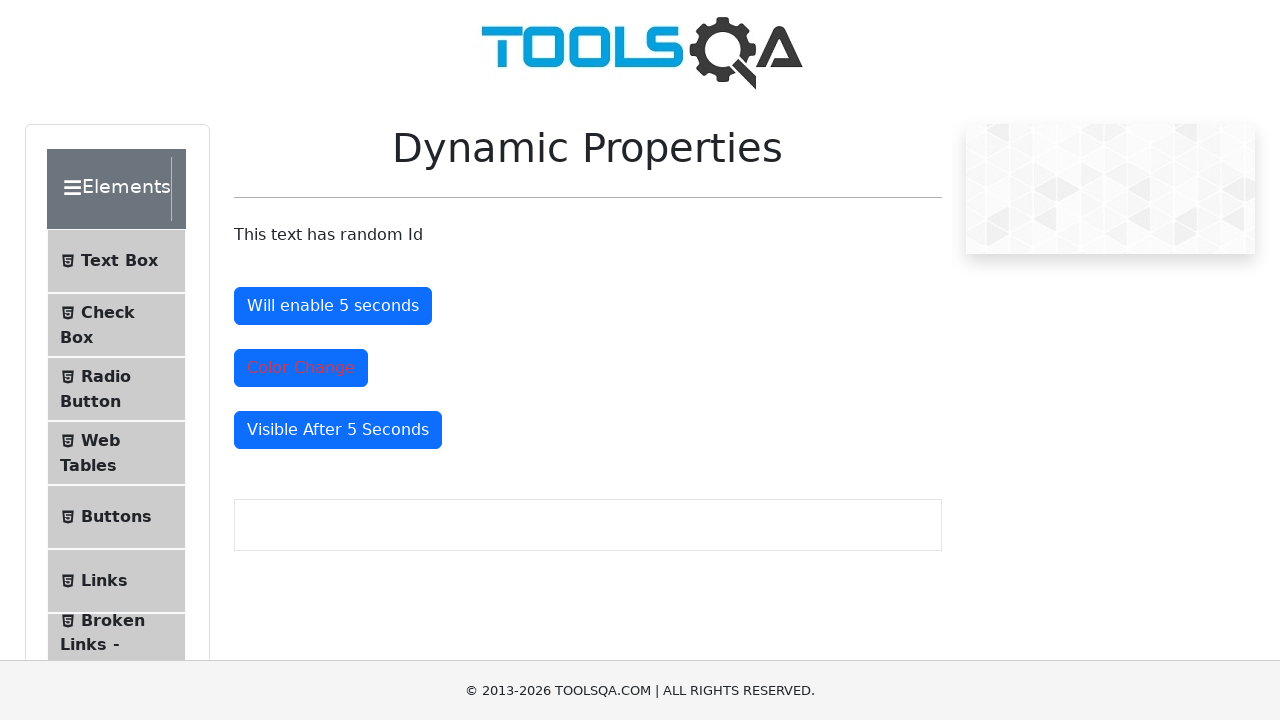

Waited for 'Visible After' button to become visible after 5 second delay
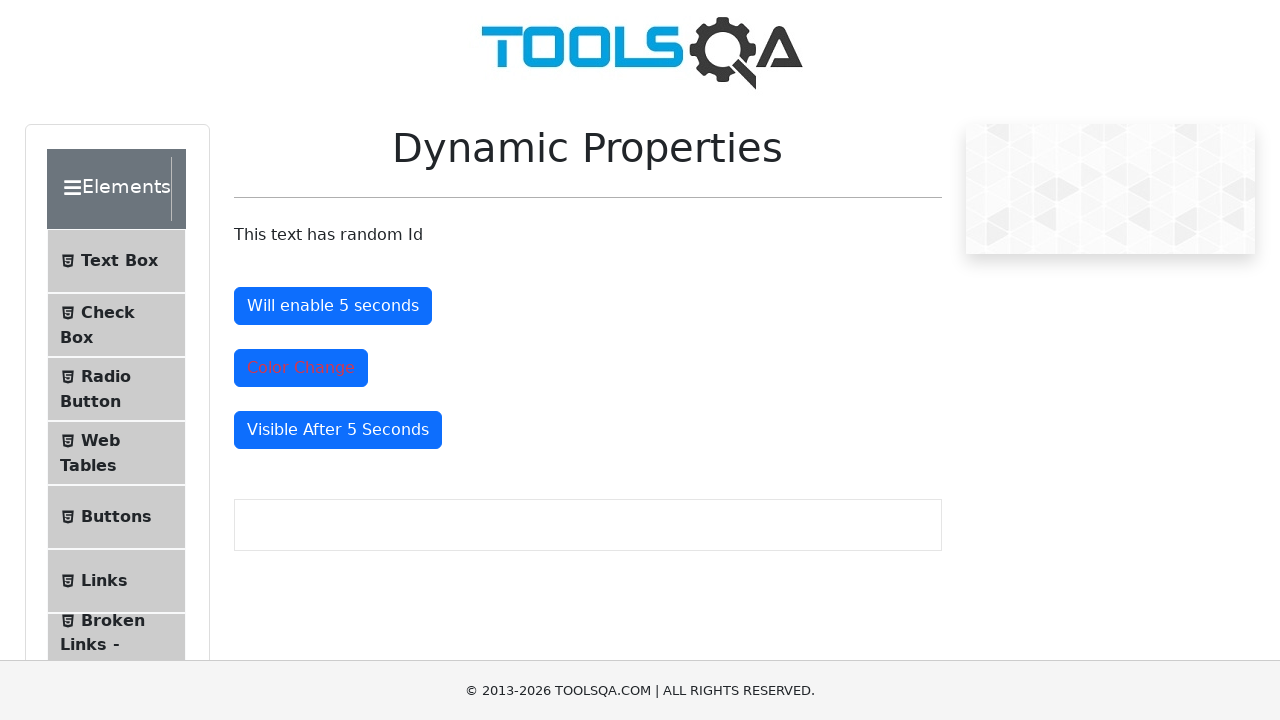

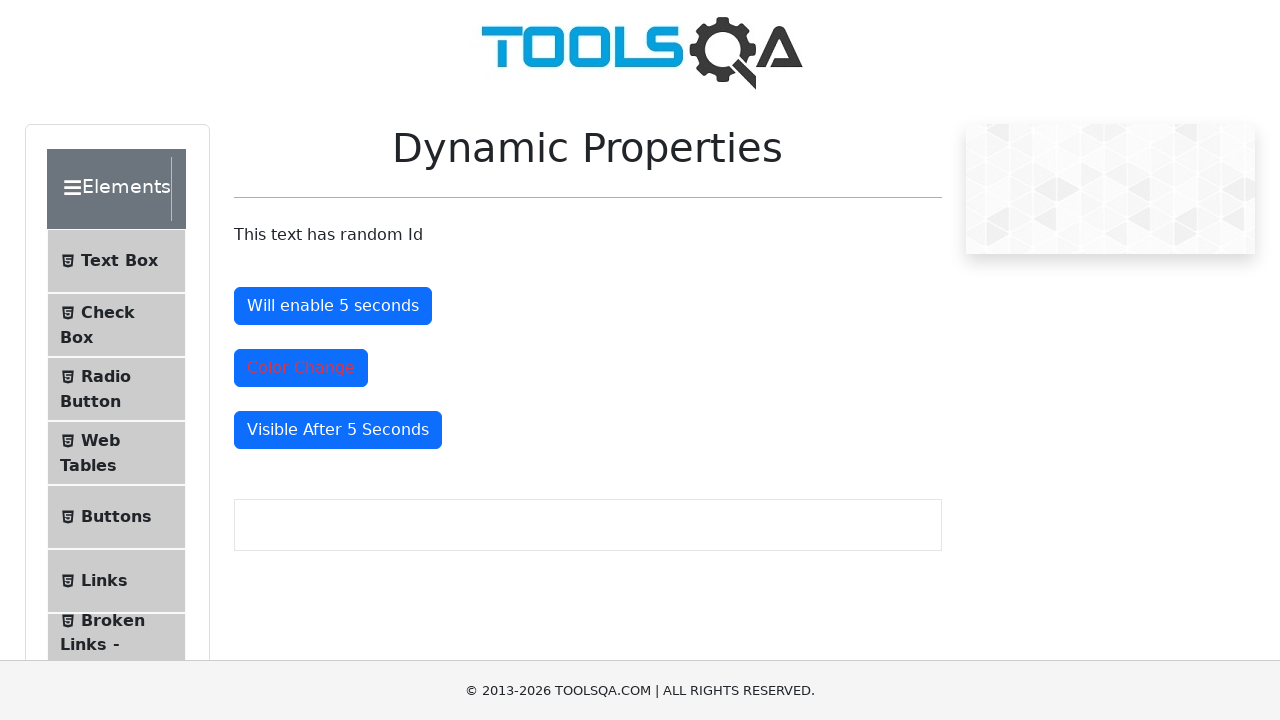